Tests various form interactions including radio buttons, checkboxes, alerts with text input, textbox filling, and double-click functionality

Starting URL: https://omayo.blogspot.in/

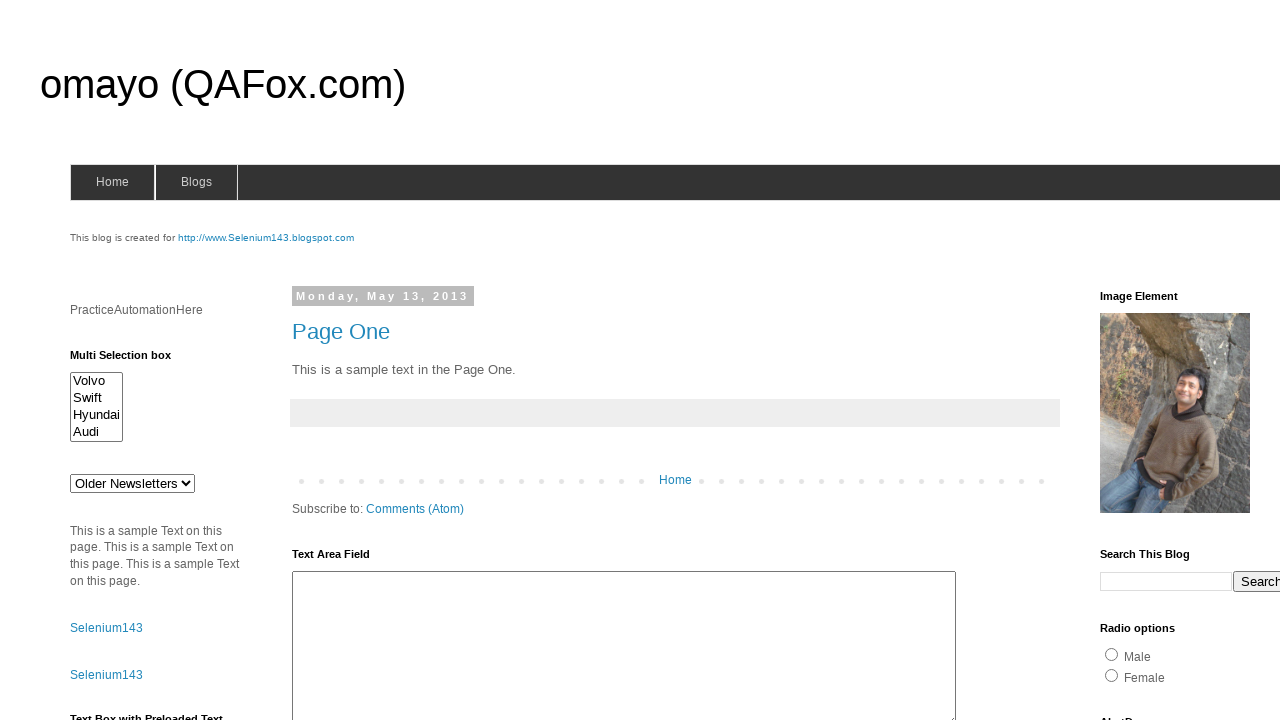

Set up dialog handler for alerts and prompts
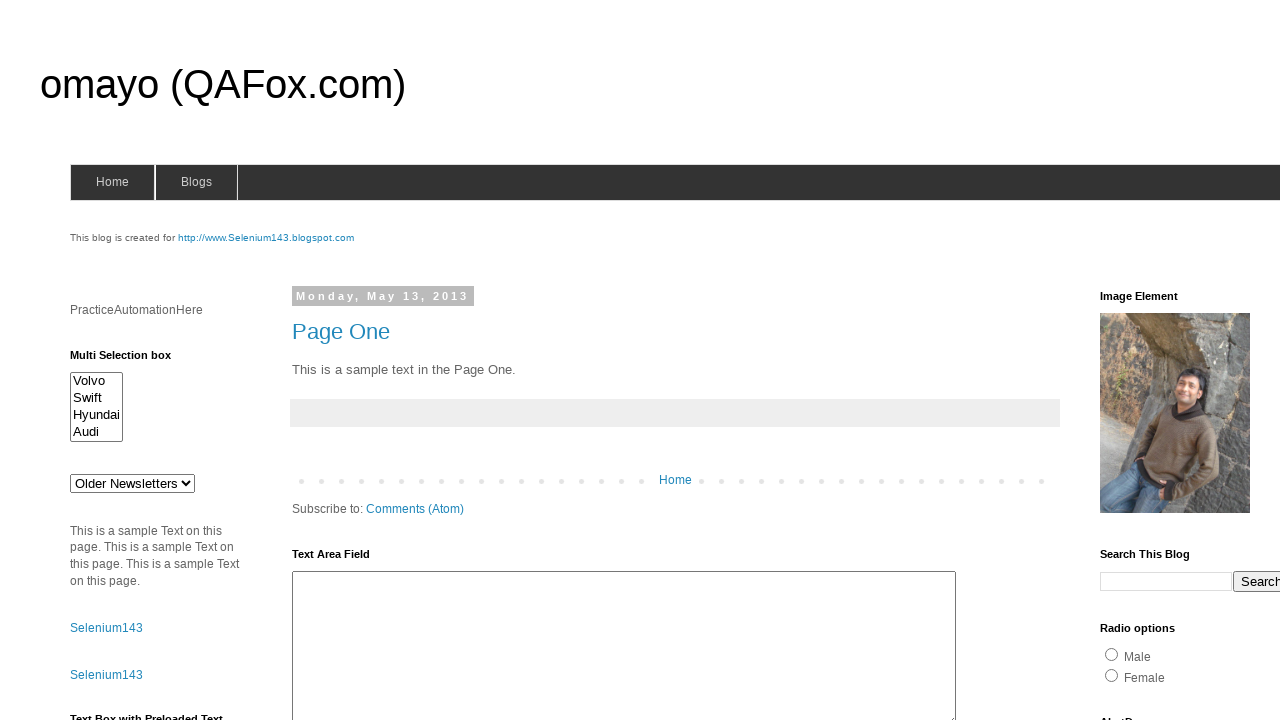

Clicked radio button 1 at (1112, 654) on #radio1
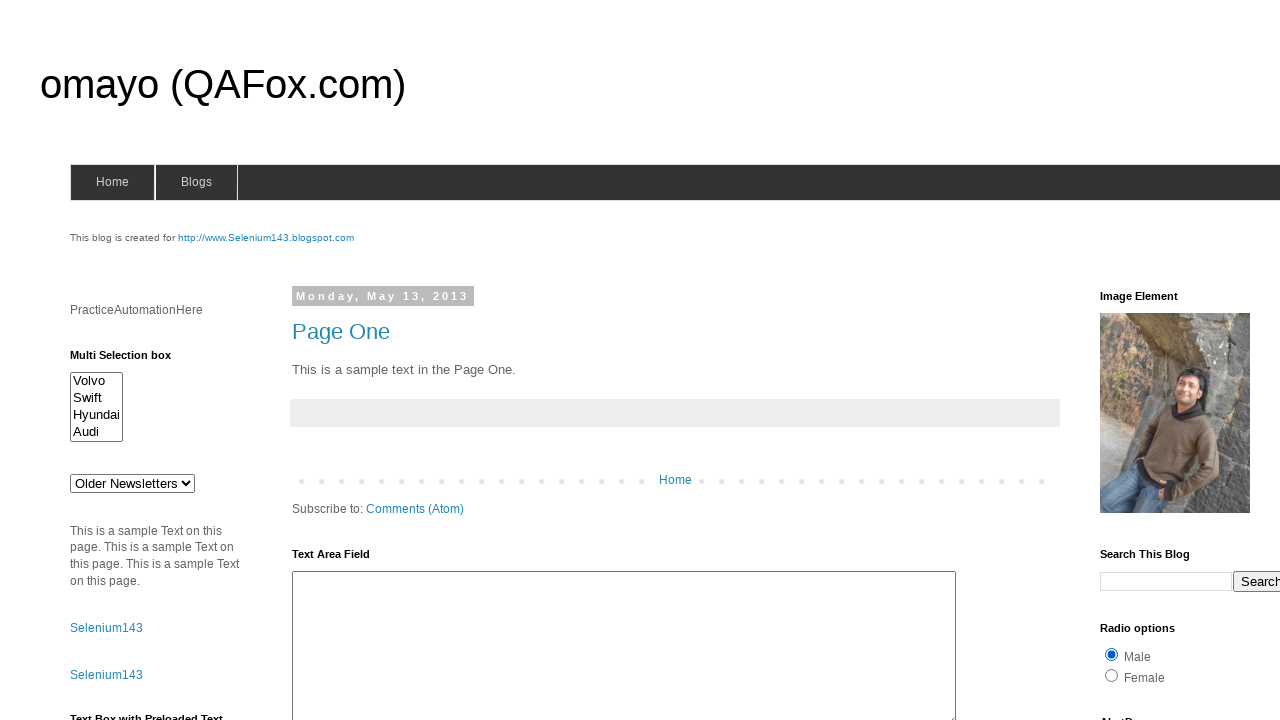

Clicked alert button and accepted dialog at (1154, 361) on #alert1
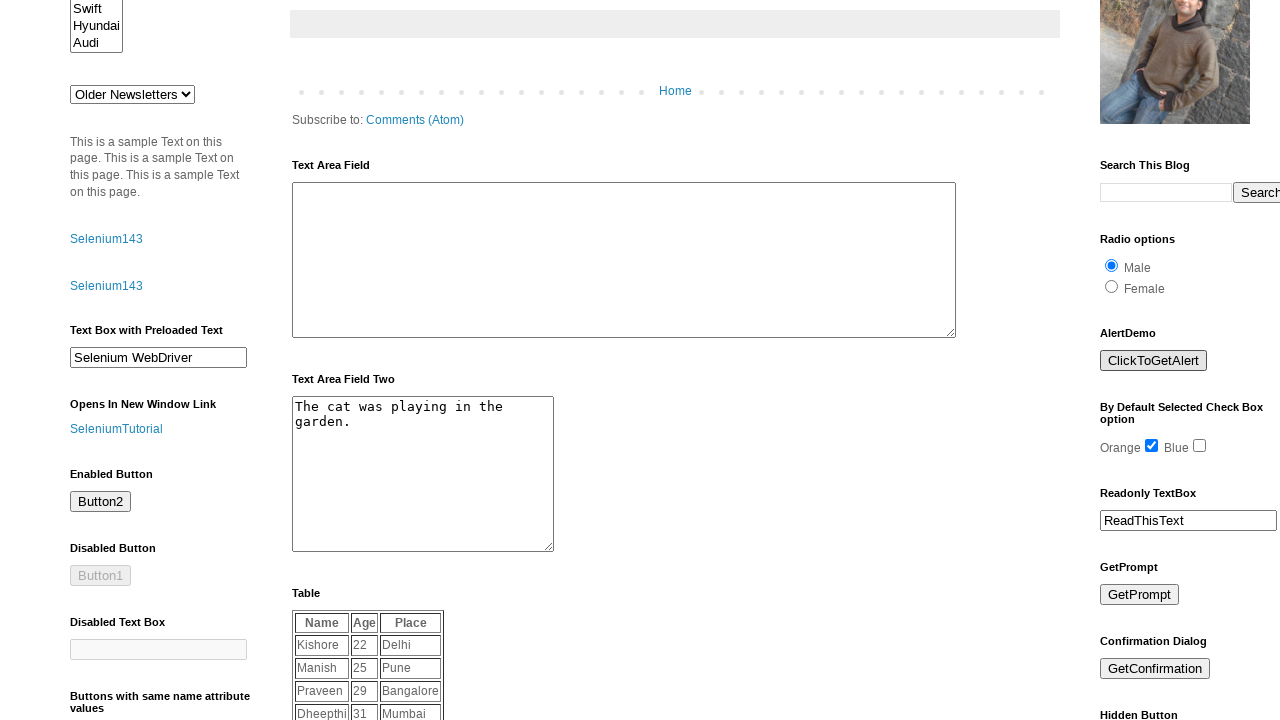

Clicked checkbox 1 at (1152, 446) on #checkbox1
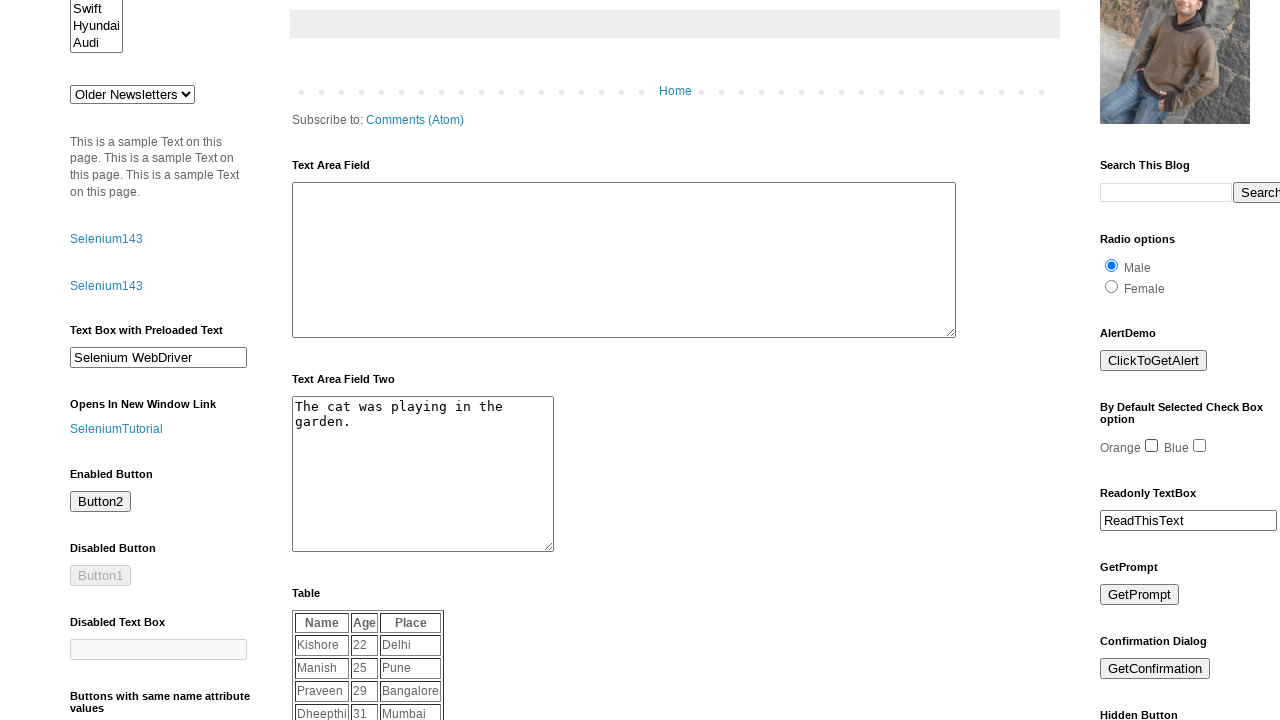

Clicked checkbox 2 at (1200, 446) on #checkbox2
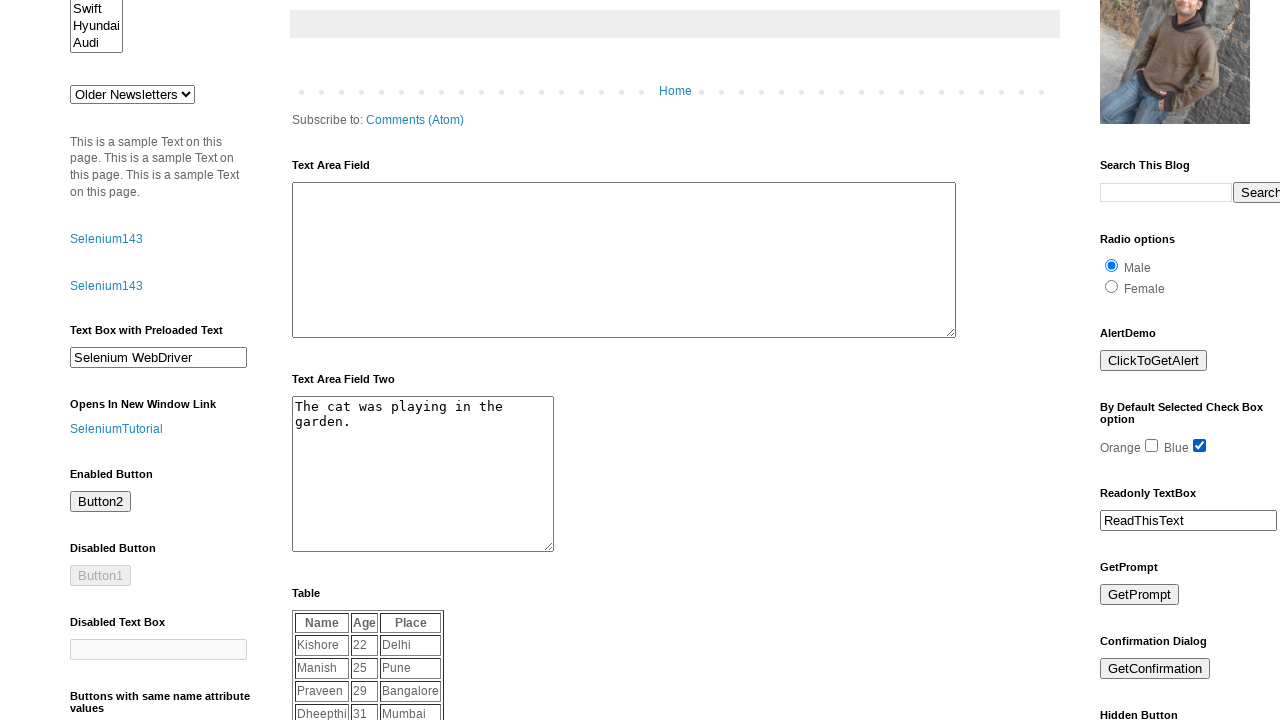

Waited for readonly textbox to load
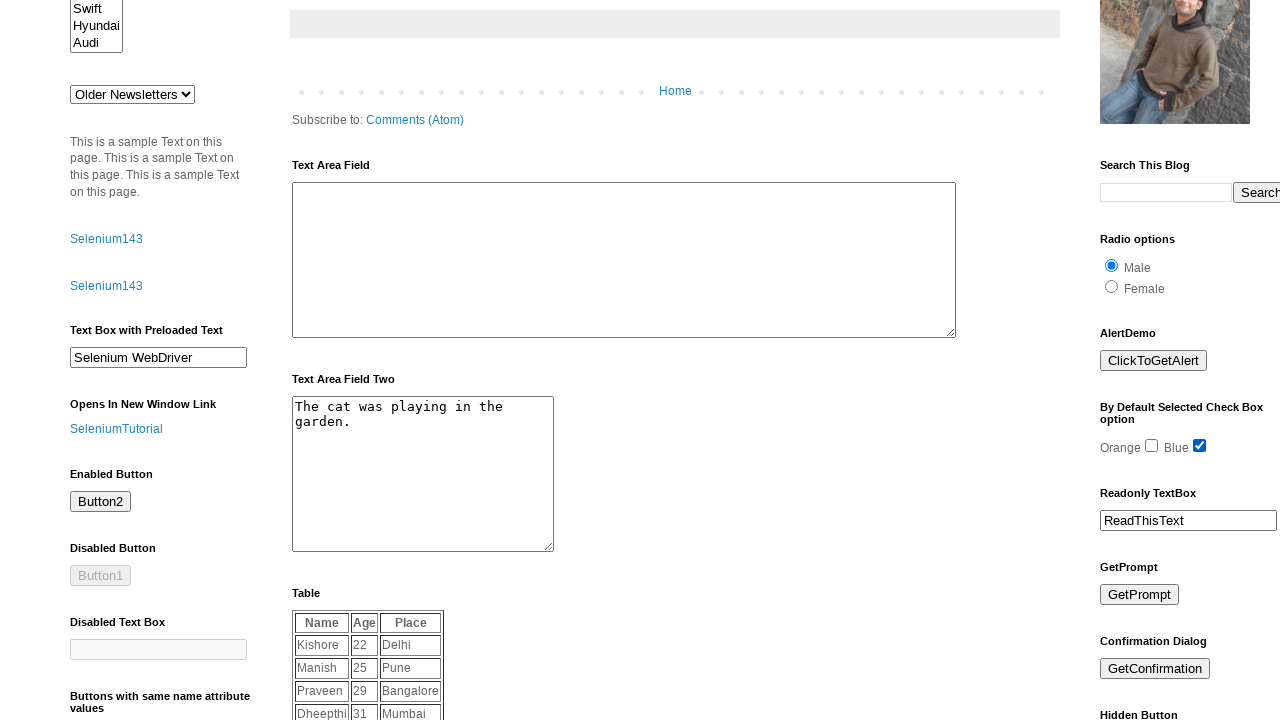

Clicked prompt button and entered 'Sarah Johnson QA Engineer' at (1140, 595) on #prompt
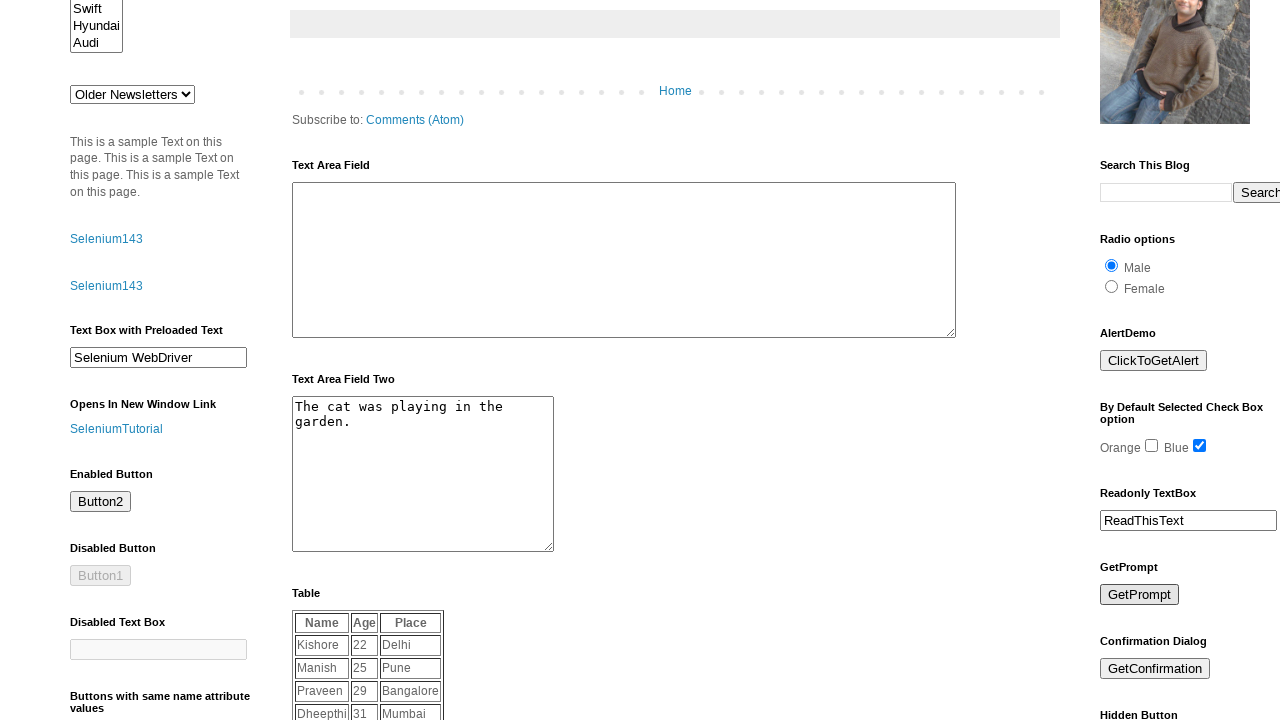

Clicked confirm button and accepted dialog at (1155, 669) on #confirm
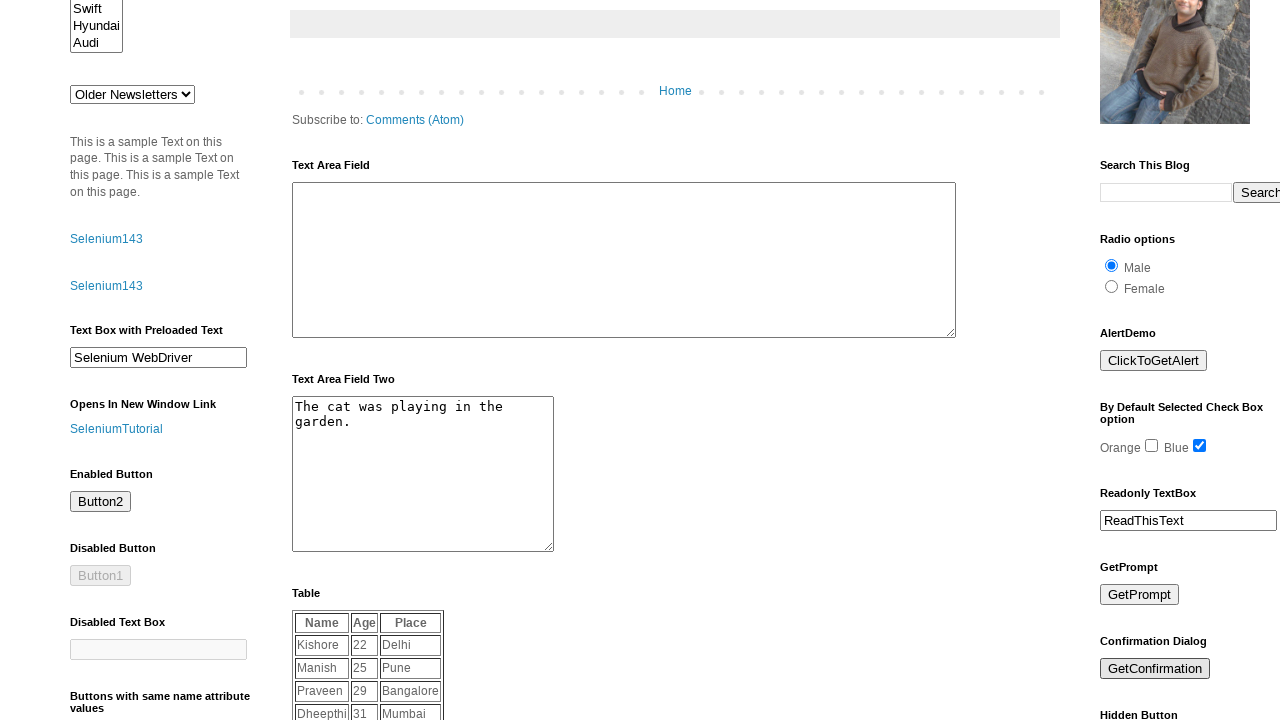

Filled textbox 1 with 'I enjoy quality assurance work.' on #HTML24 > div.widget-content > input
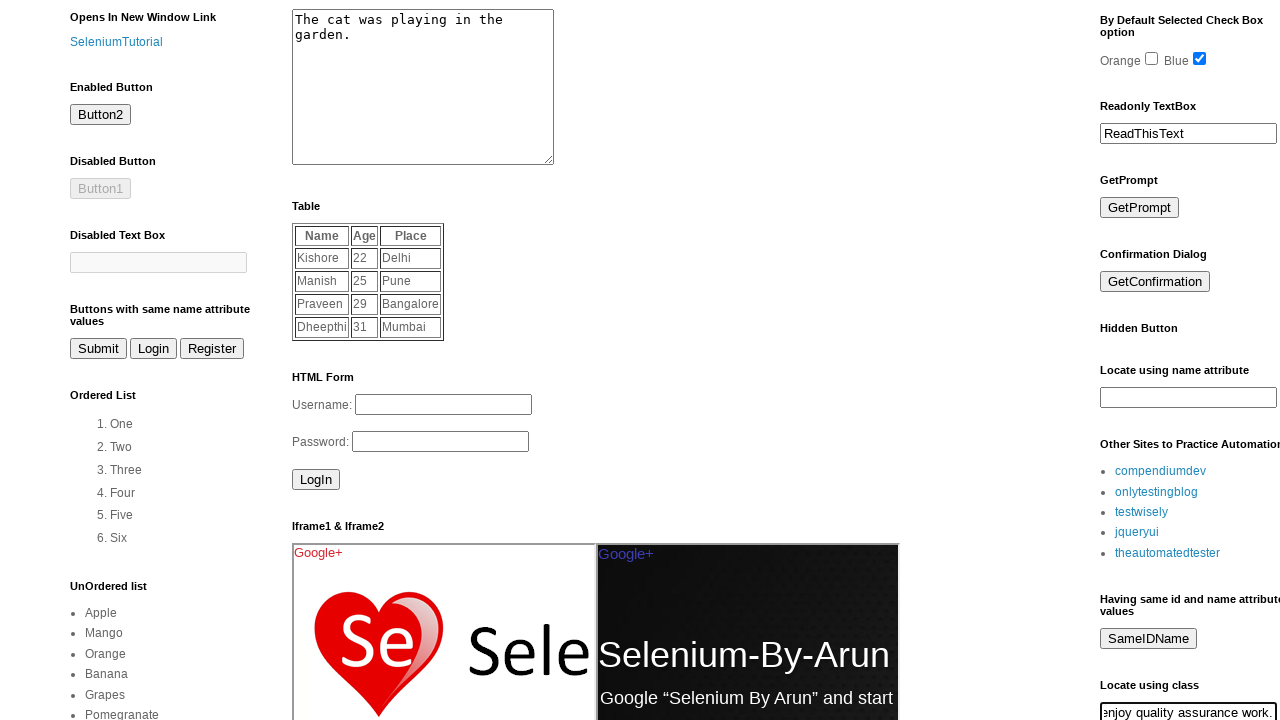

Filled textbox 2 with 'TechCorp Solutions' on #HTML28 > div.widget-content > input
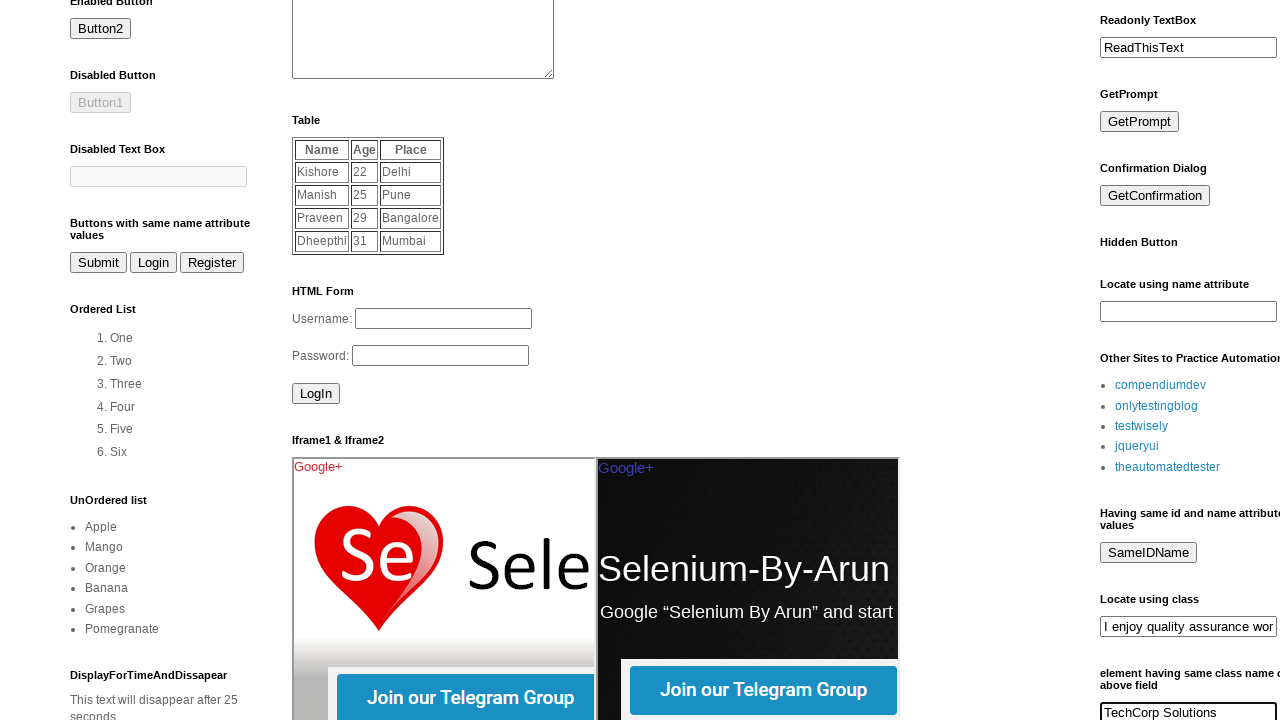

Selected 'Car' checkbox at (1252, 361) on input[value='Car']
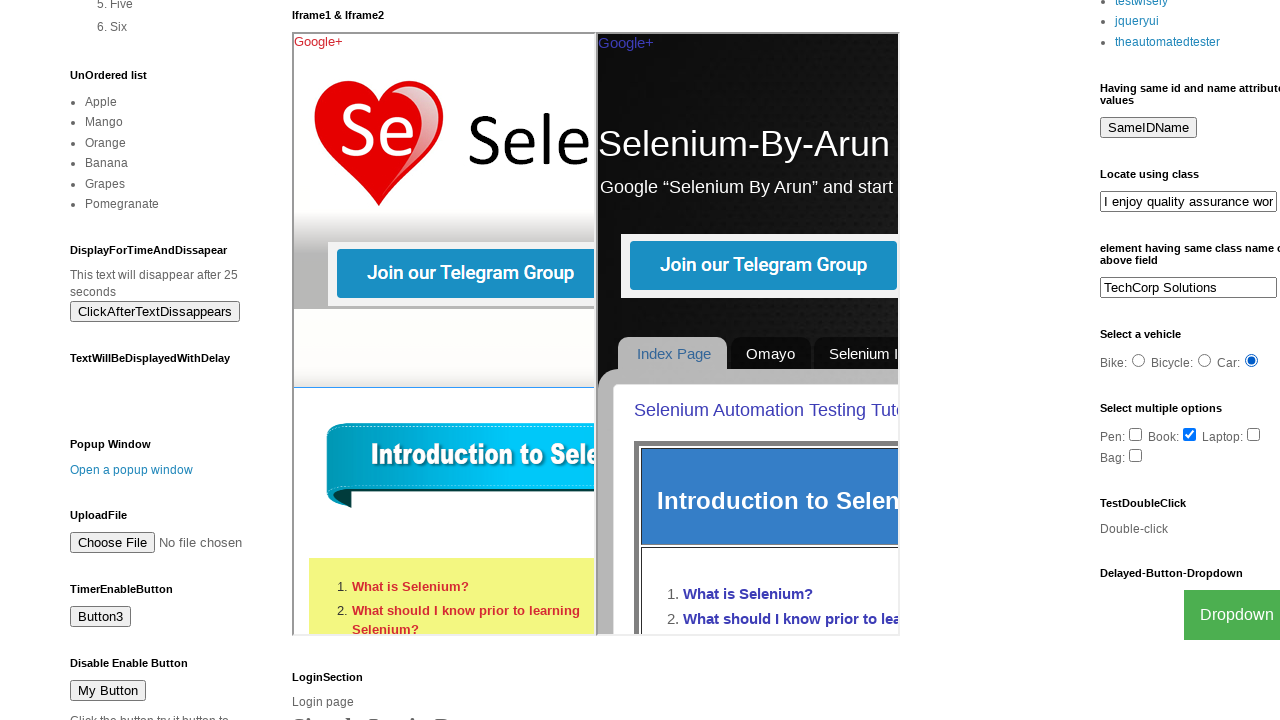

Selected 'Bag' checkbox at (1136, 455) on input[value='Bag']
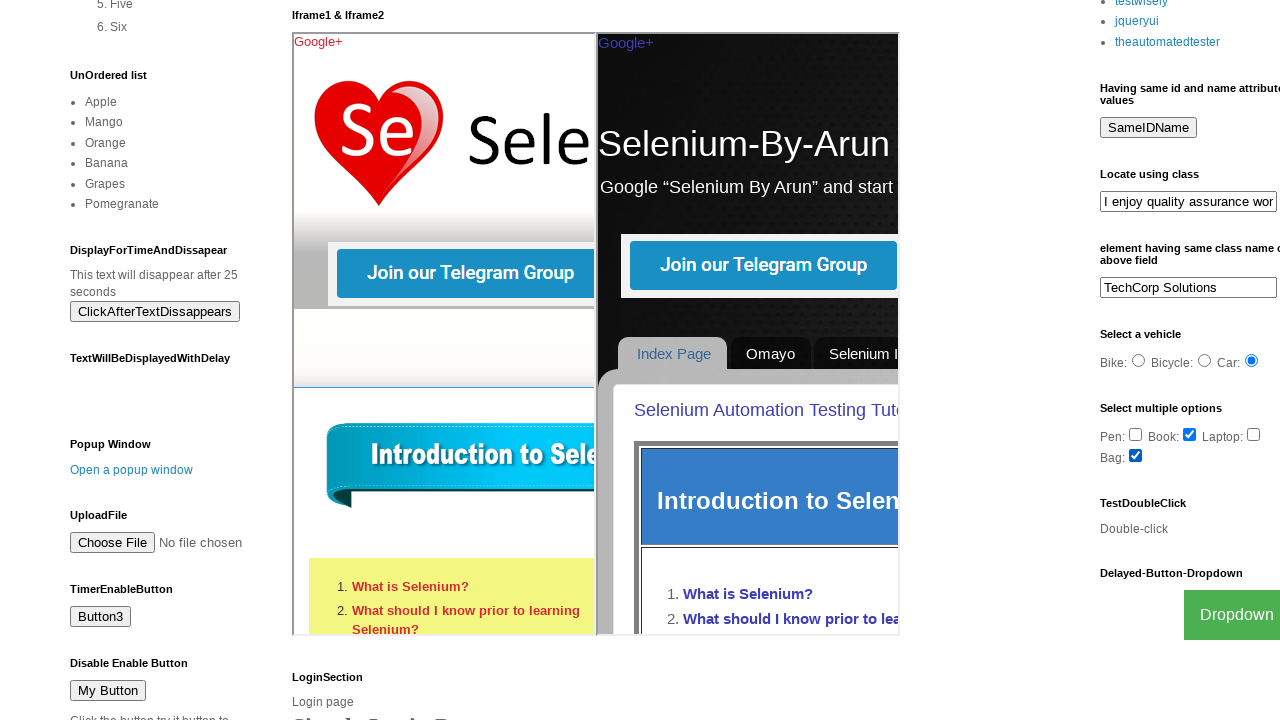

Selected 'Book' checkbox at (1190, 434) on input[value='Book']
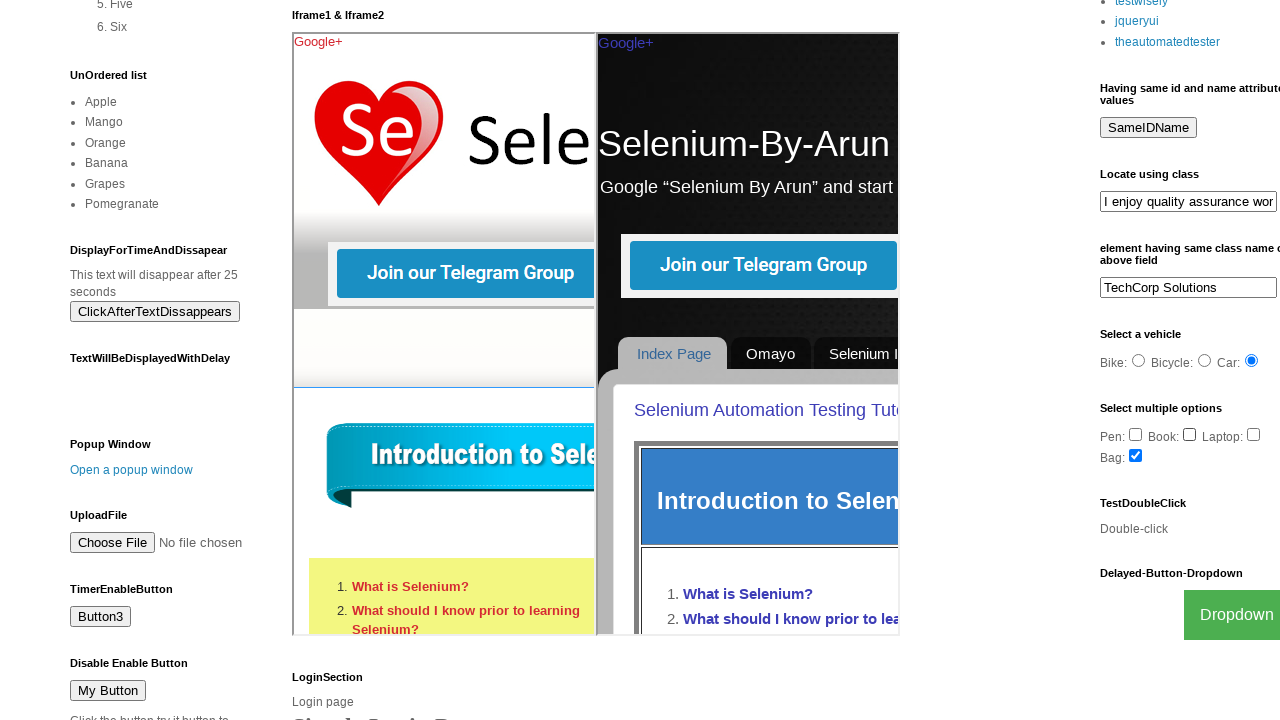

Double-clicked on 'Double-click' text at (1185, 529) on p:text('Double-click')
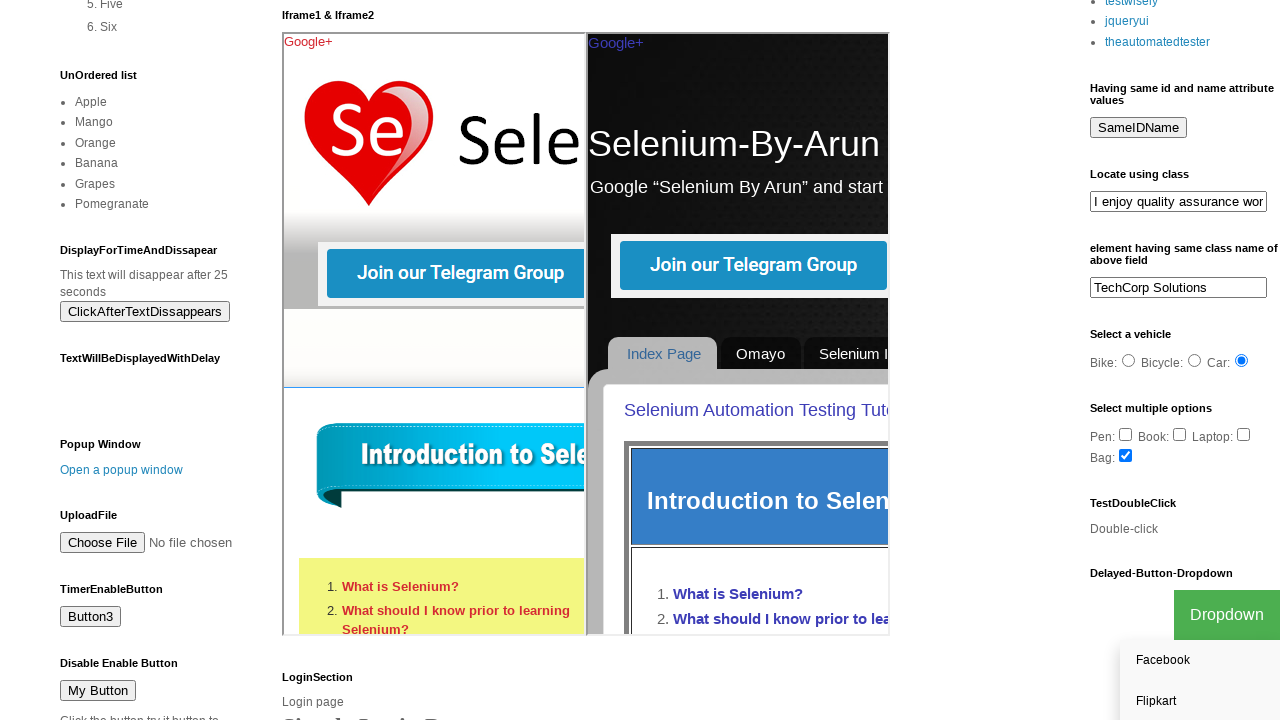

Clicked Facebook link at (1200, 661) on a:text('Facebook')
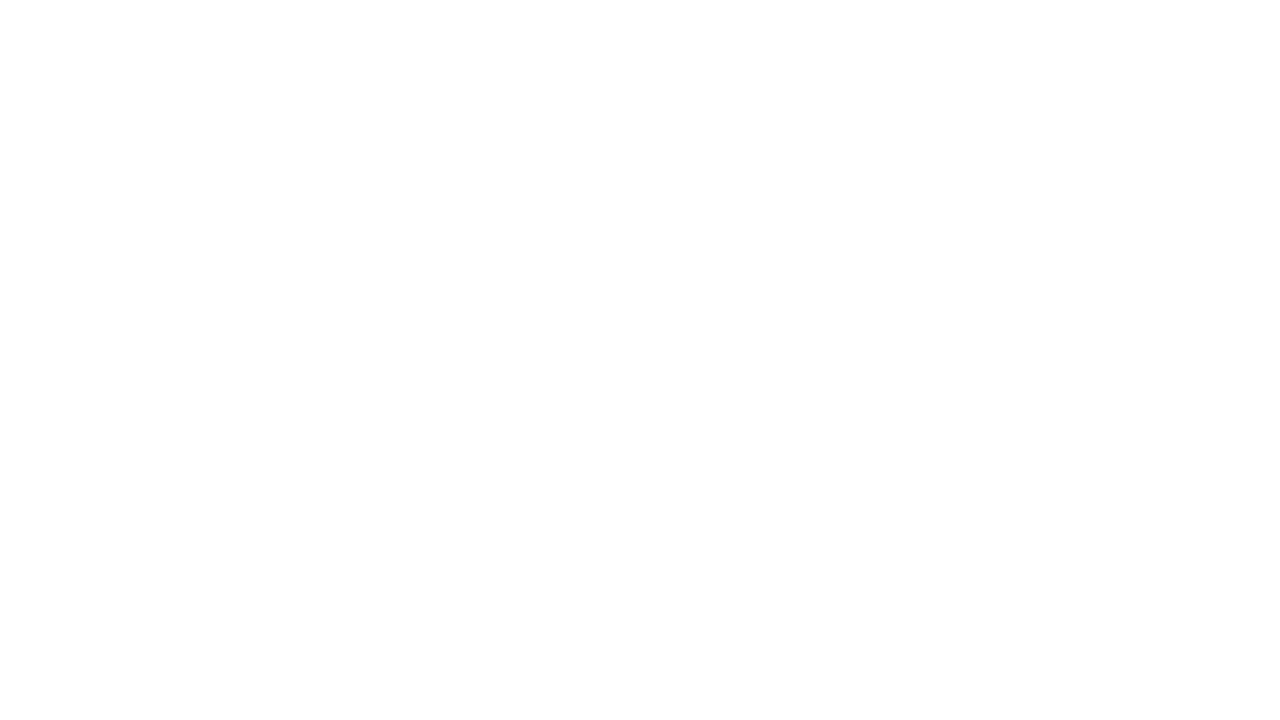

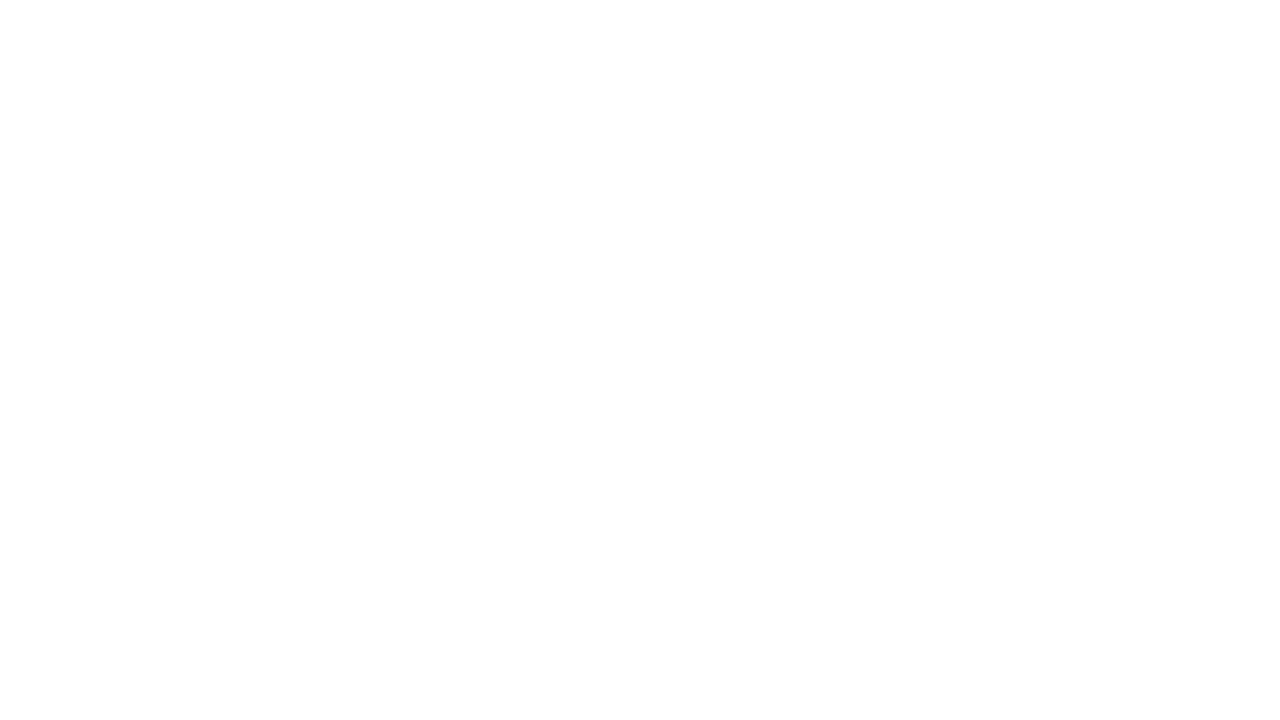